Clicks on ReadME Project link and navigates back

Starting URL: https://github.com/

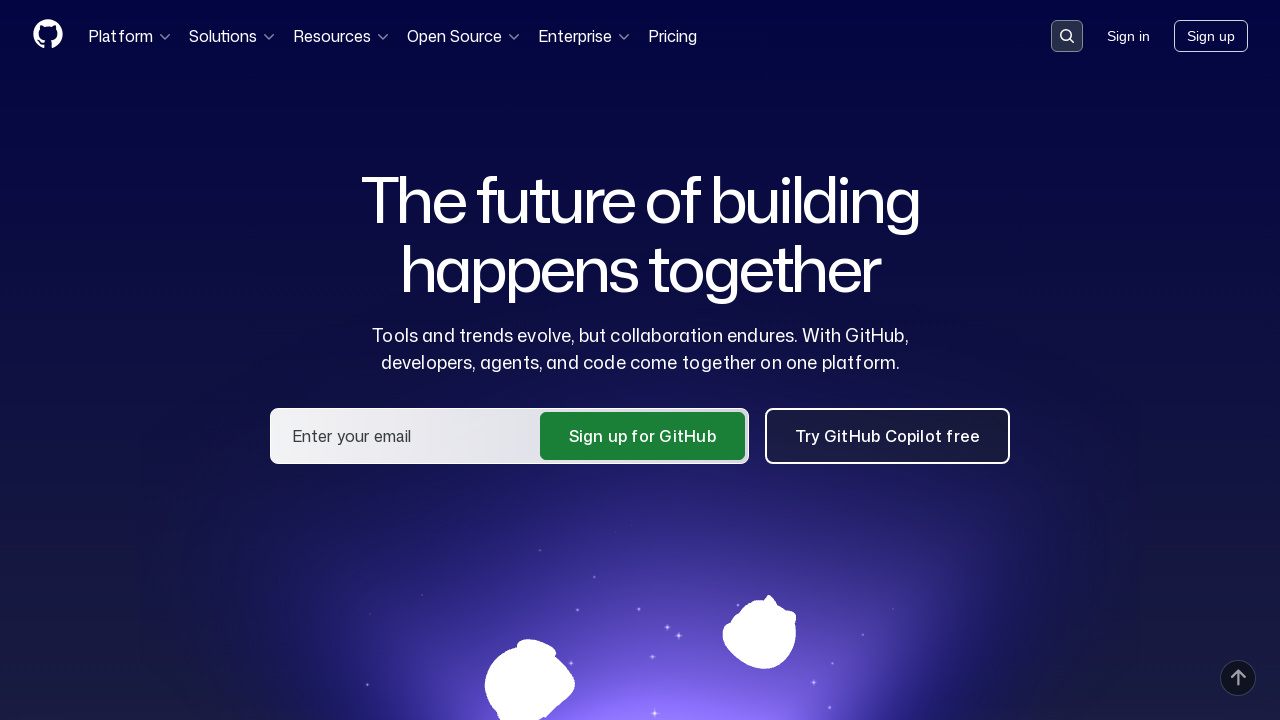

Clicked on ReadME Project link at (1146, 371) on text=/ReadME Project/
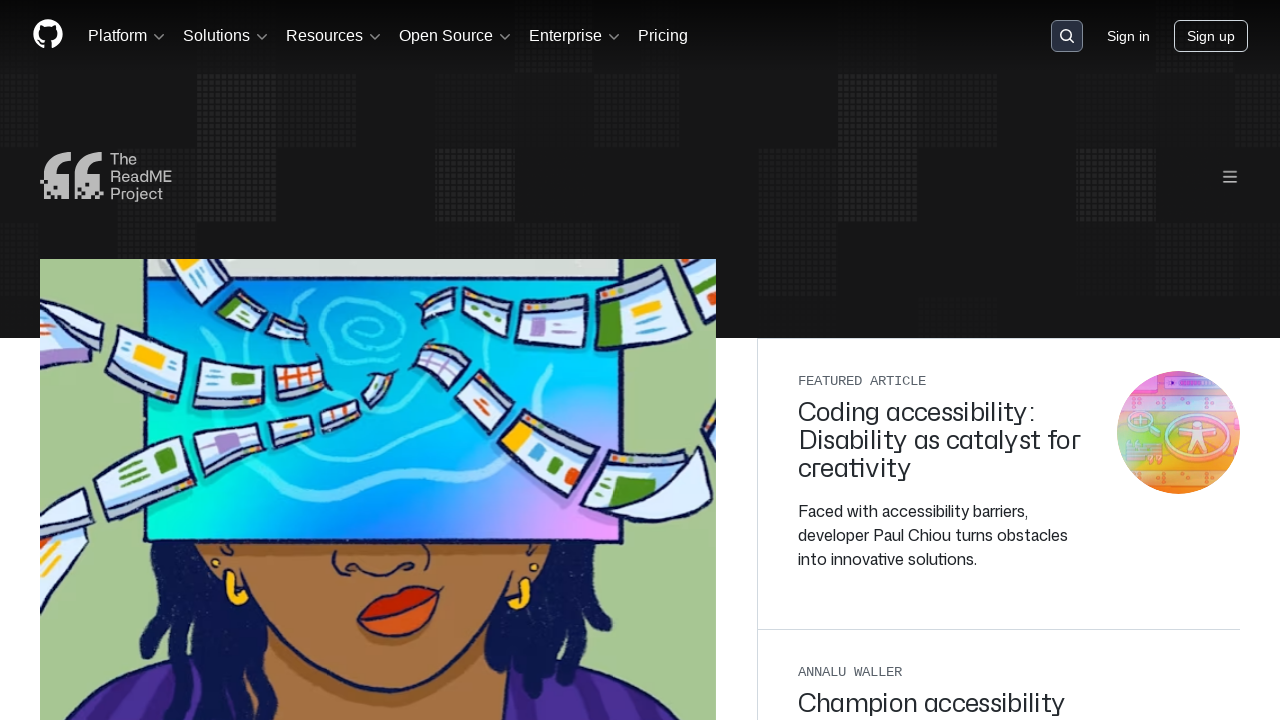

Navigated back to previous page
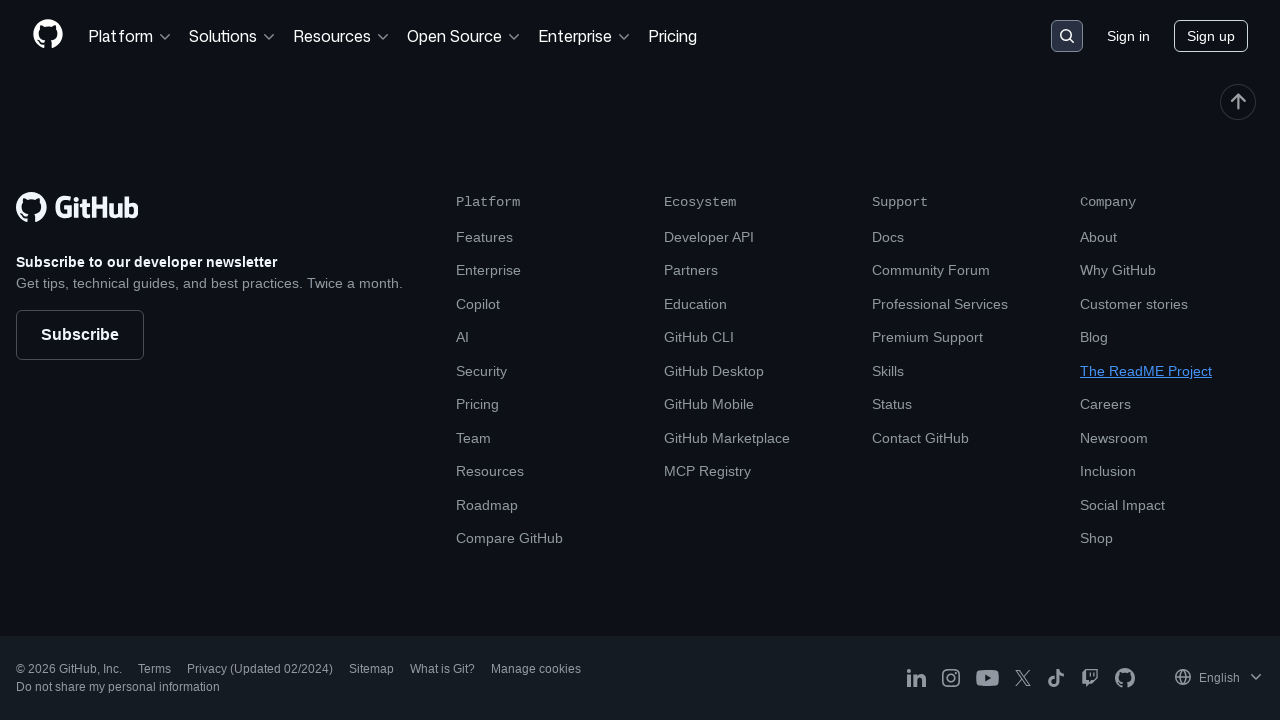

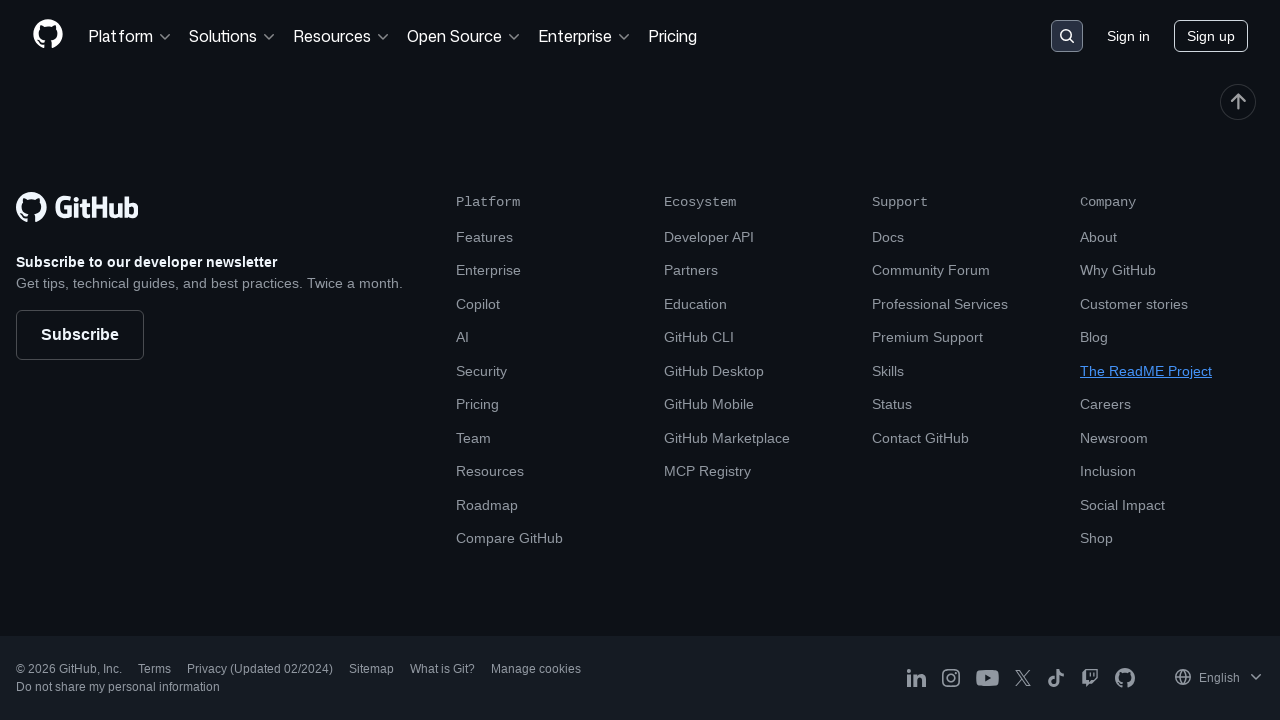